Tests that the Gallery menu item inconsistently appears by refreshing the page multiple times

Starting URL: https://the-internet.herokuapp.com/disappearing_elements

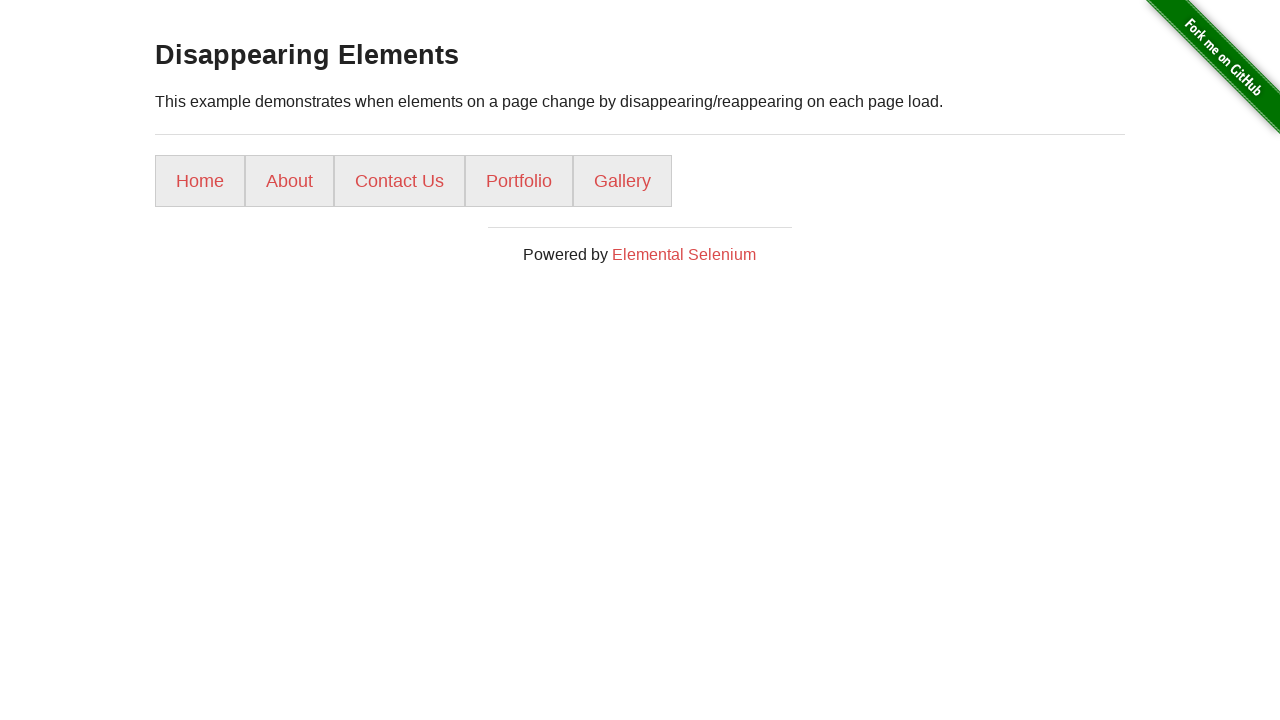

Reloaded the page to check for Gallery menu item
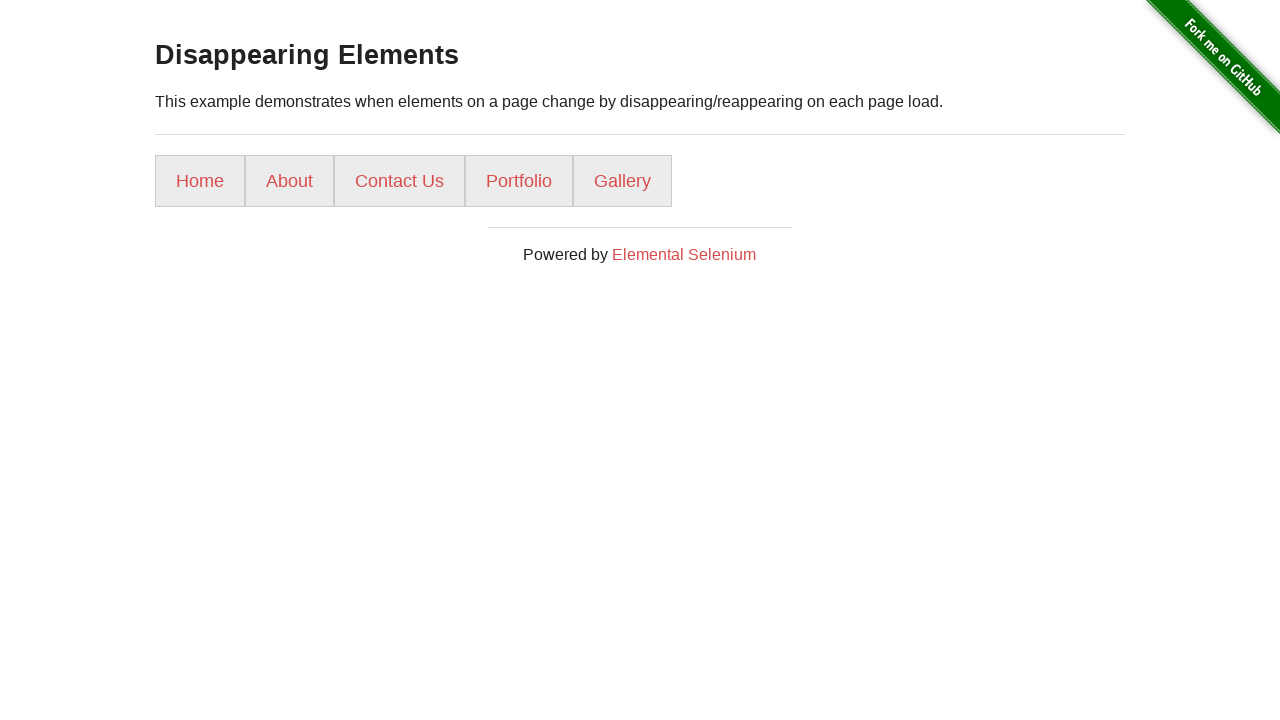

Waited for navigation links to load
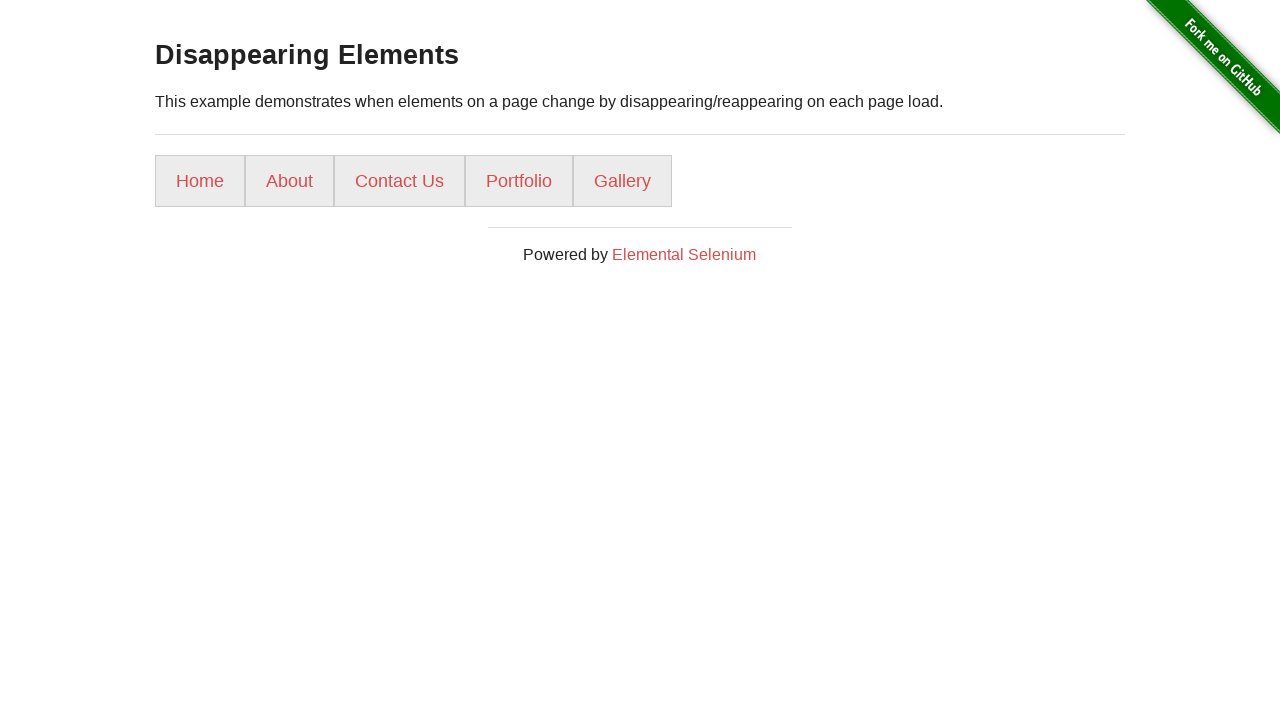

Checked if Gallery link is visible: True
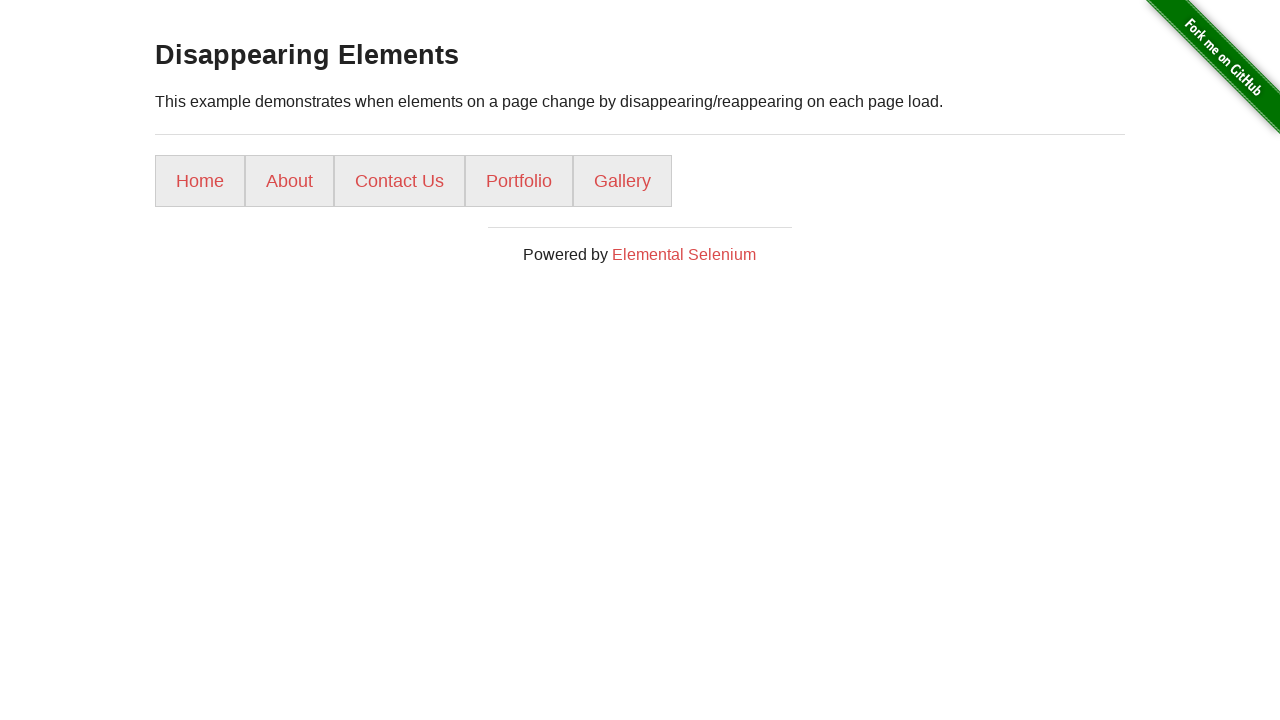

Reloaded the page to check for Gallery menu item
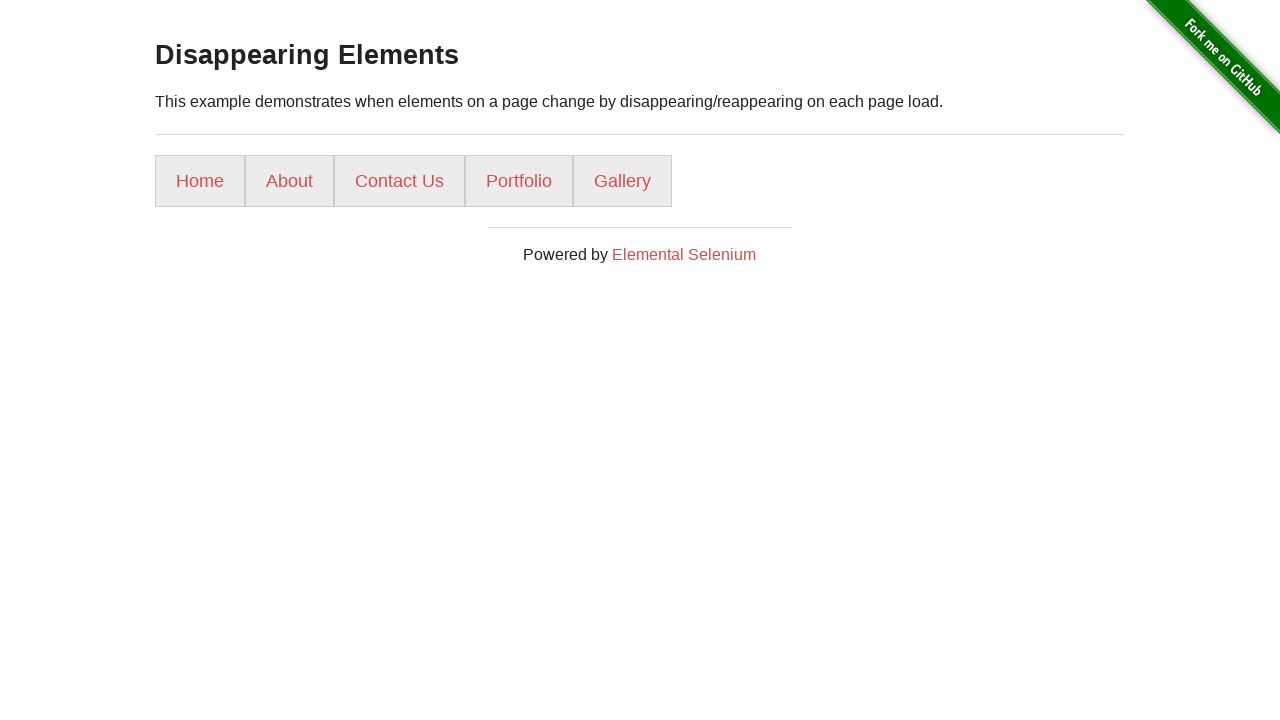

Waited for navigation links to load
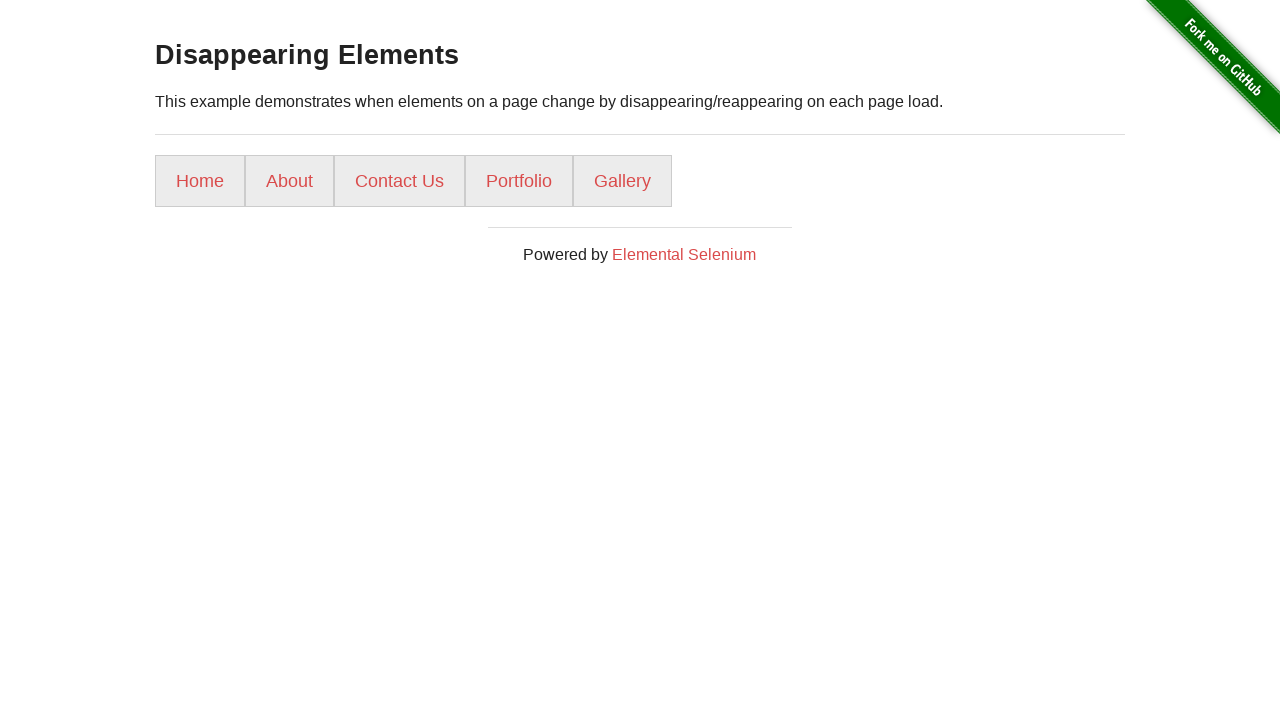

Checked if Gallery link is visible: True
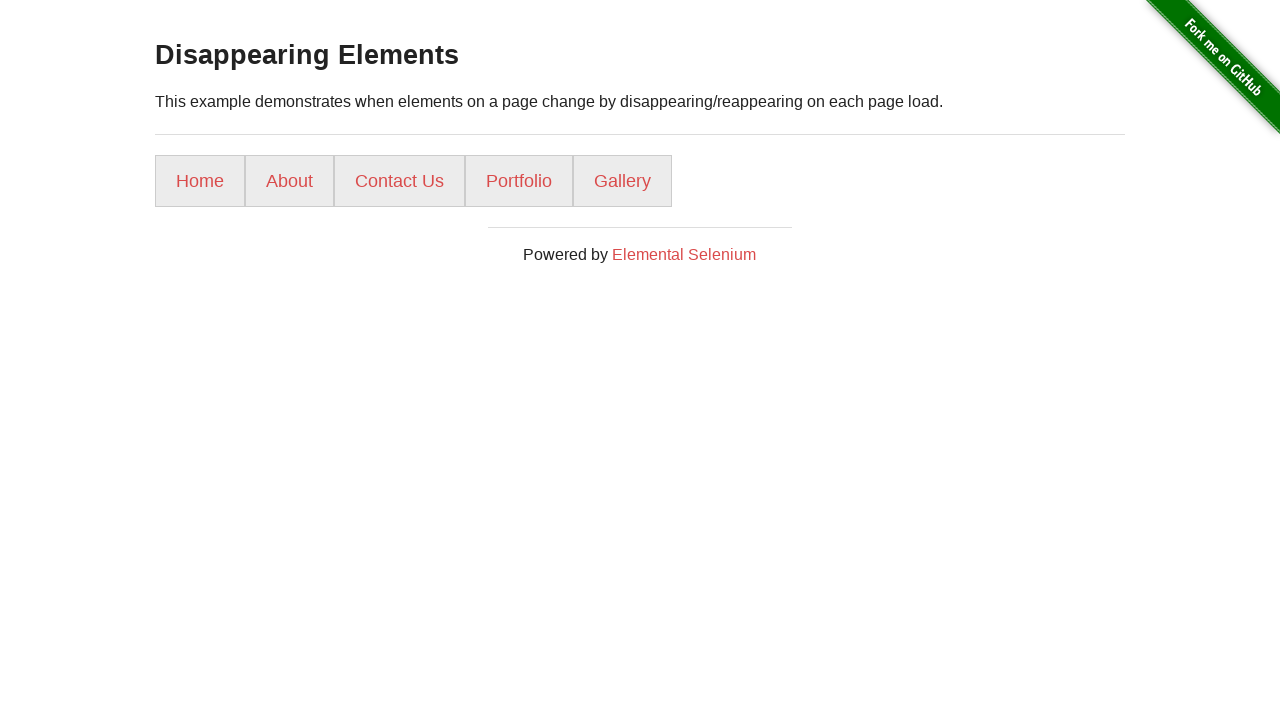

Reloaded the page to check for Gallery menu item
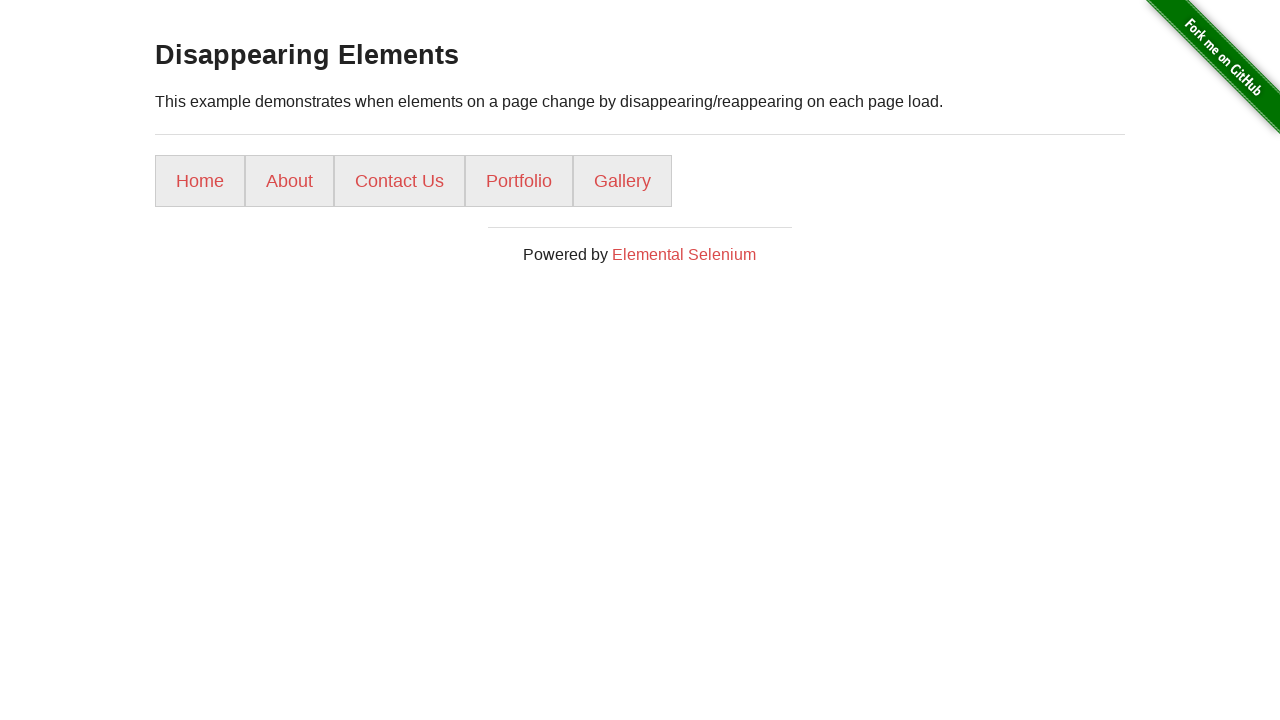

Waited for navigation links to load
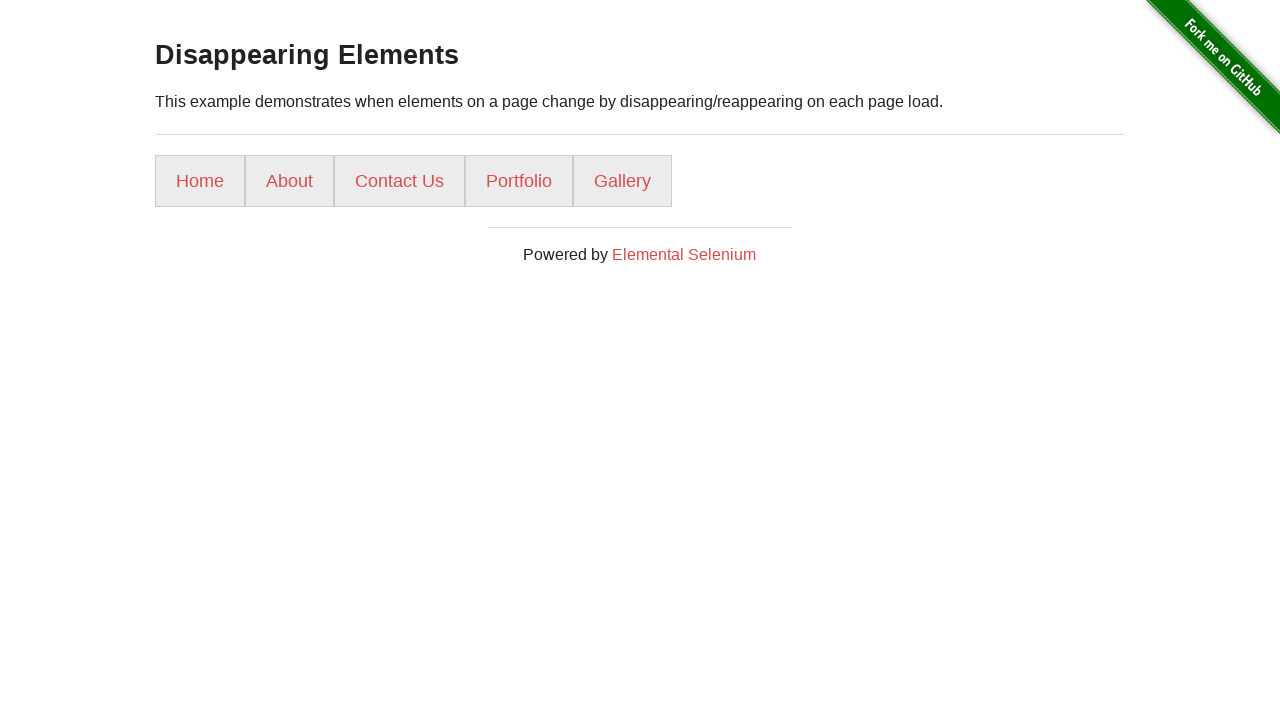

Checked if Gallery link is visible: True
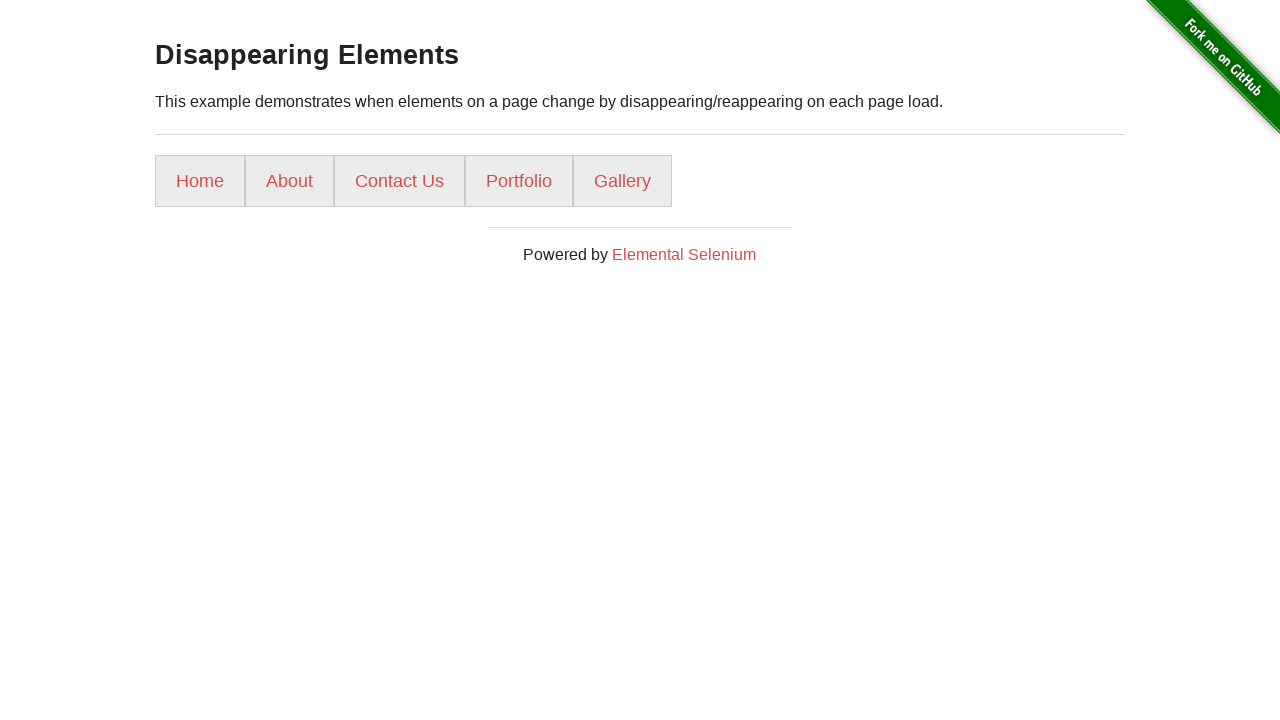

Reloaded the page to check for Gallery menu item
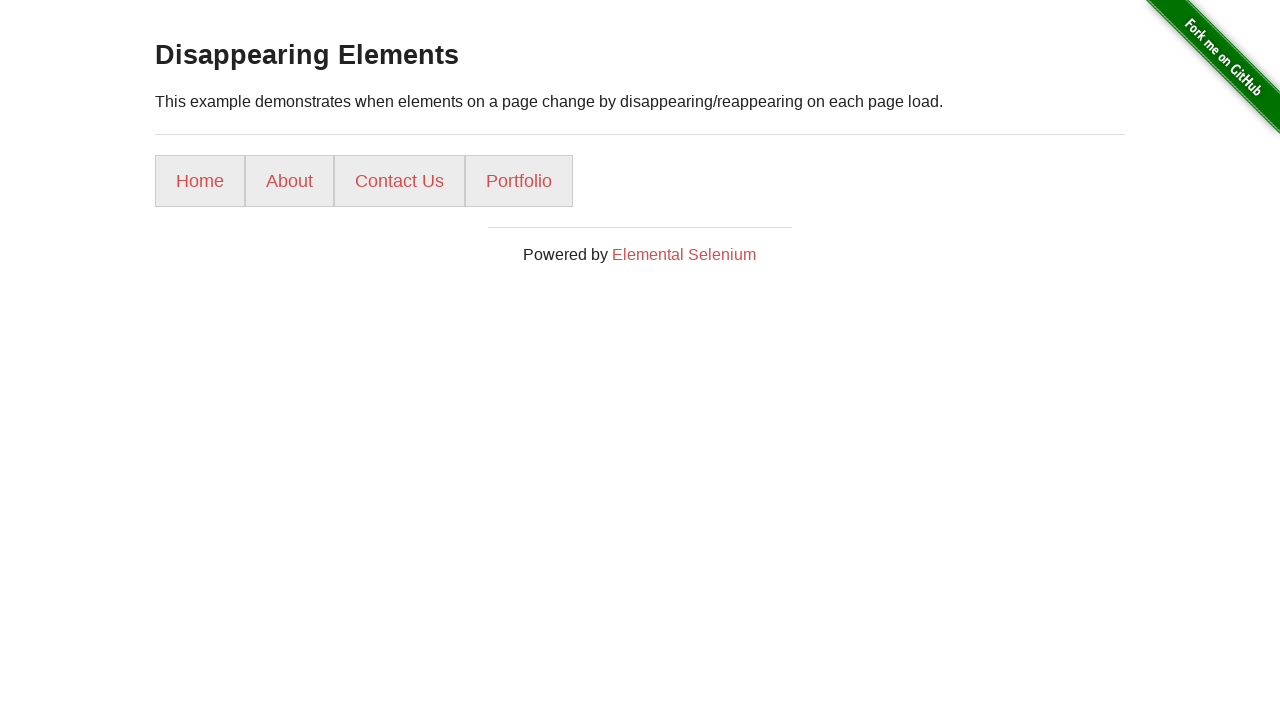

Waited for navigation links to load
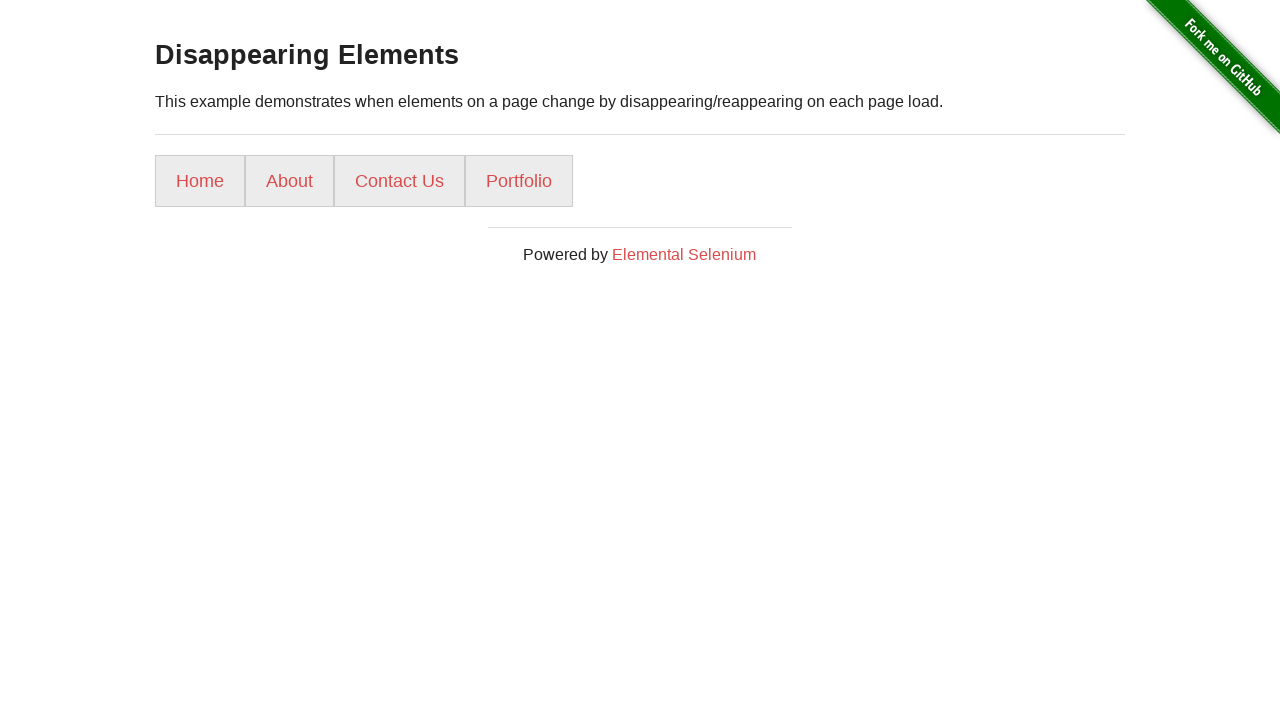

Checked if Gallery link is visible: False
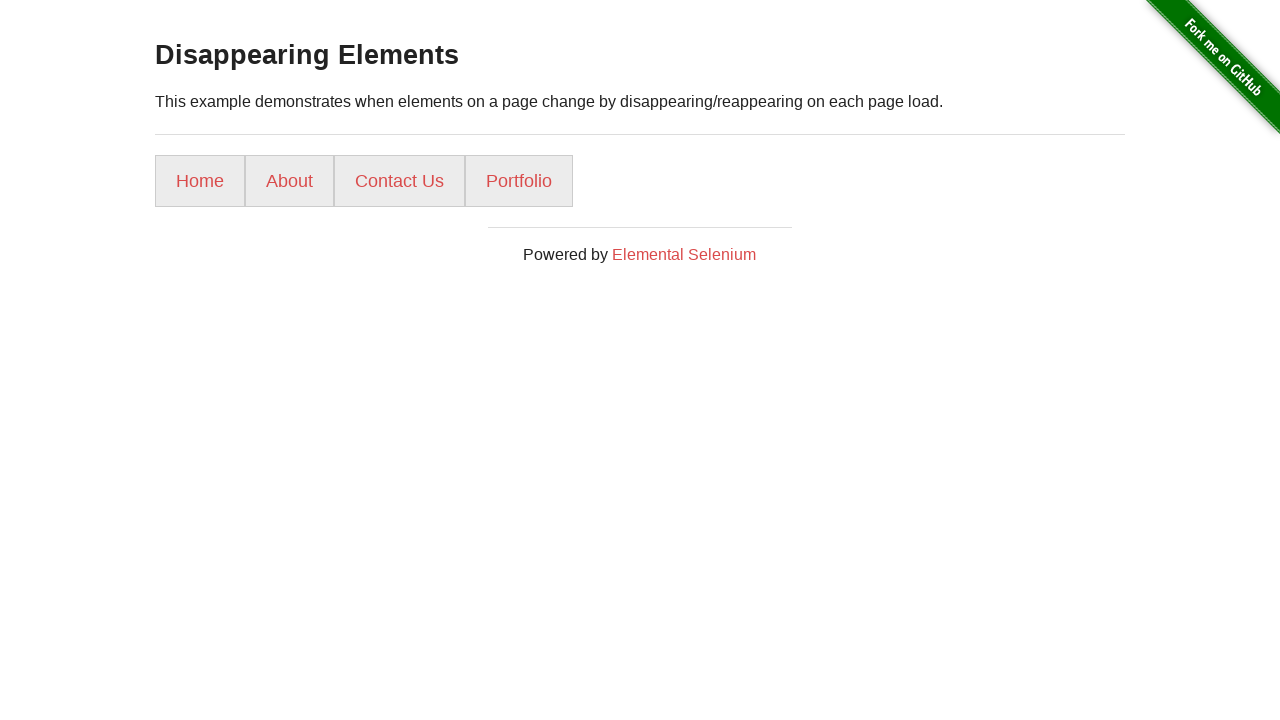

Assertion passed: Gallery menu item appears inconsistently across page reloads
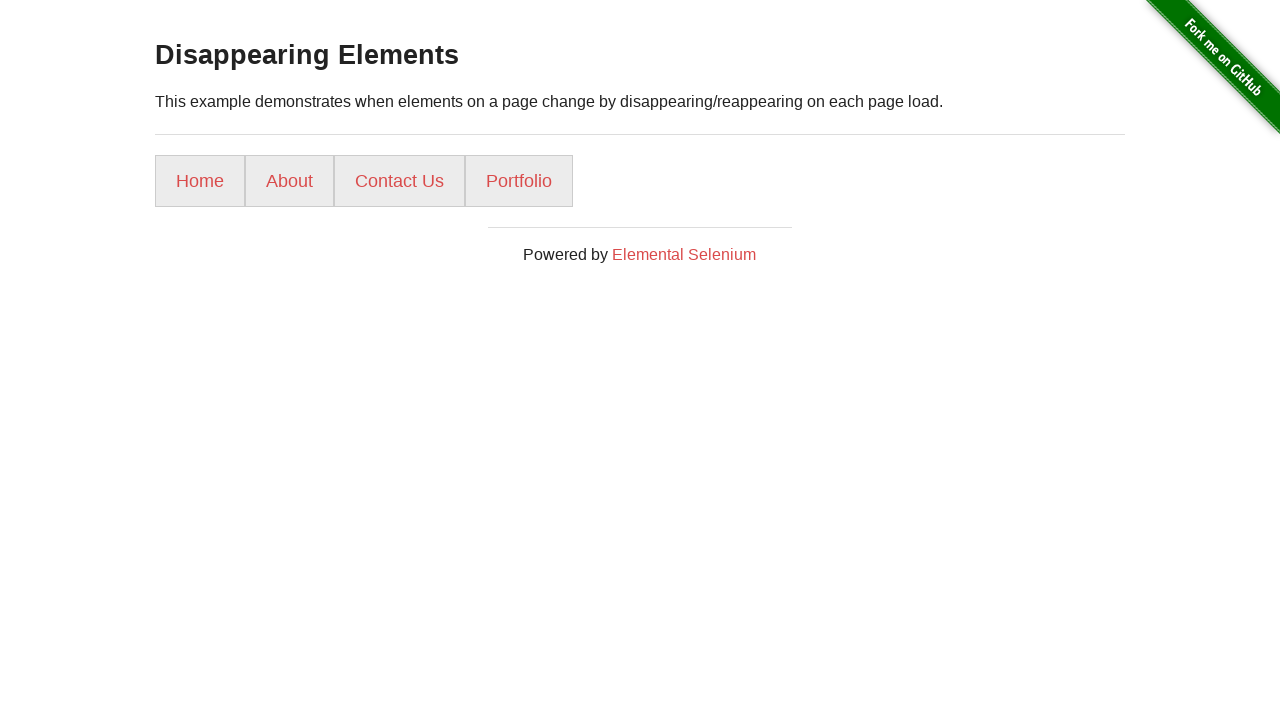

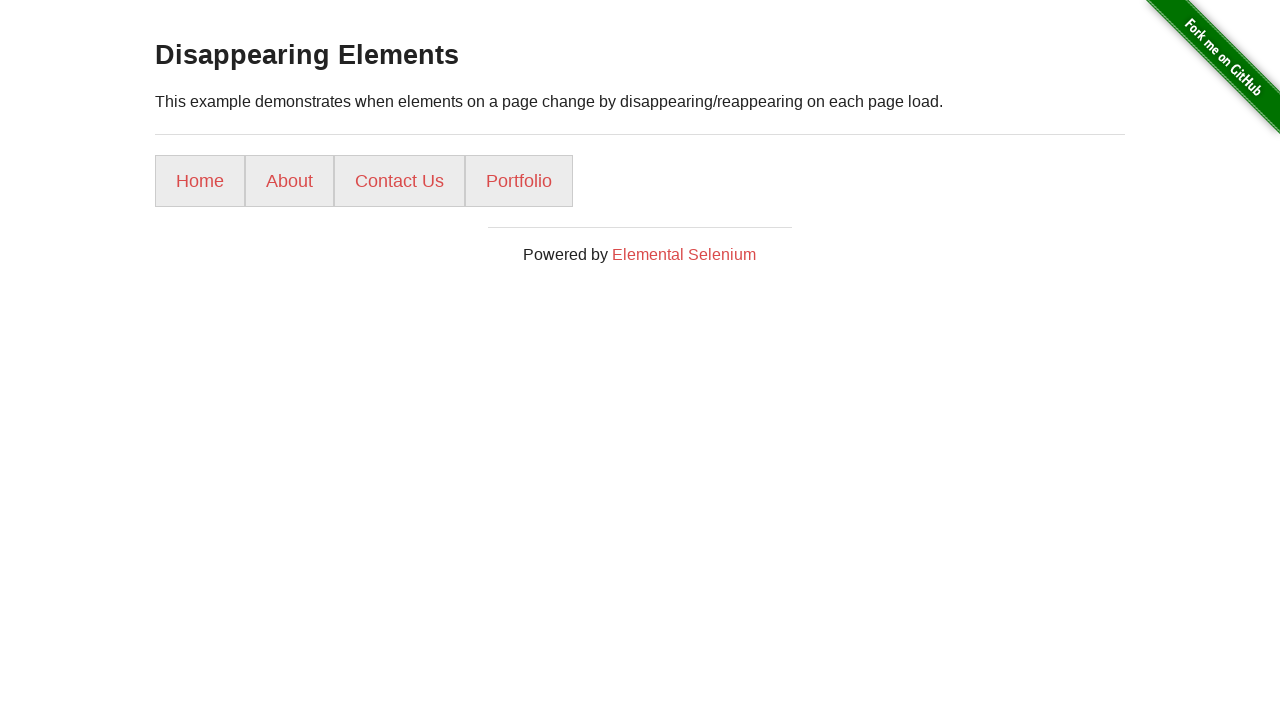